Tests that clicking the logo navigates to the home page

Starting URL: https://trueconf.ru/login.html

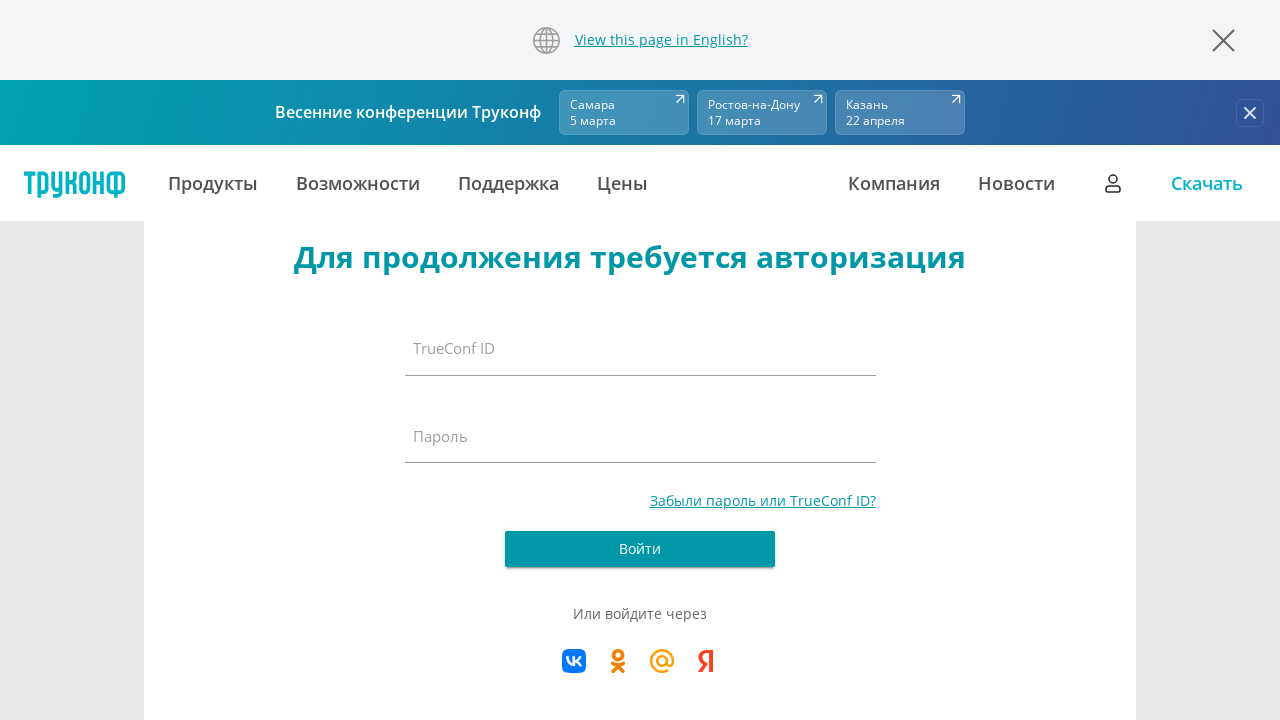

Clicked logo link to navigate to home page at (89, 183) on .header-menu__logo-link
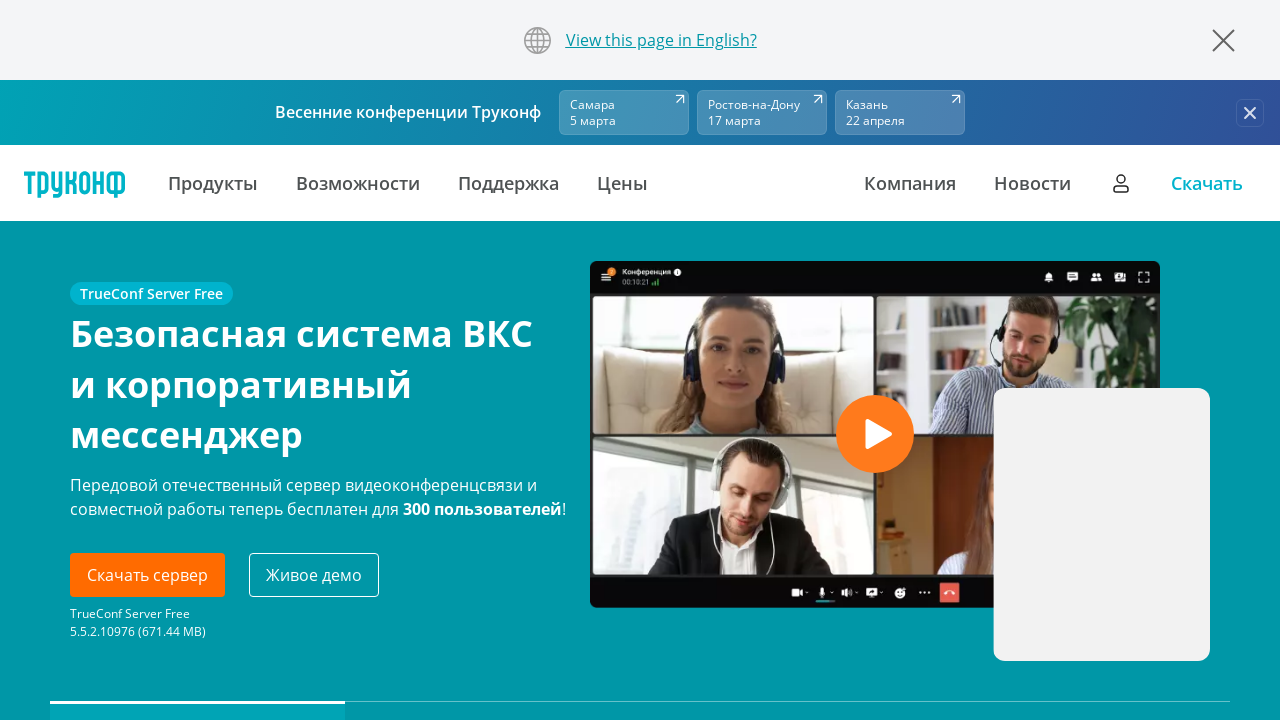

Navigation to home page completed successfully
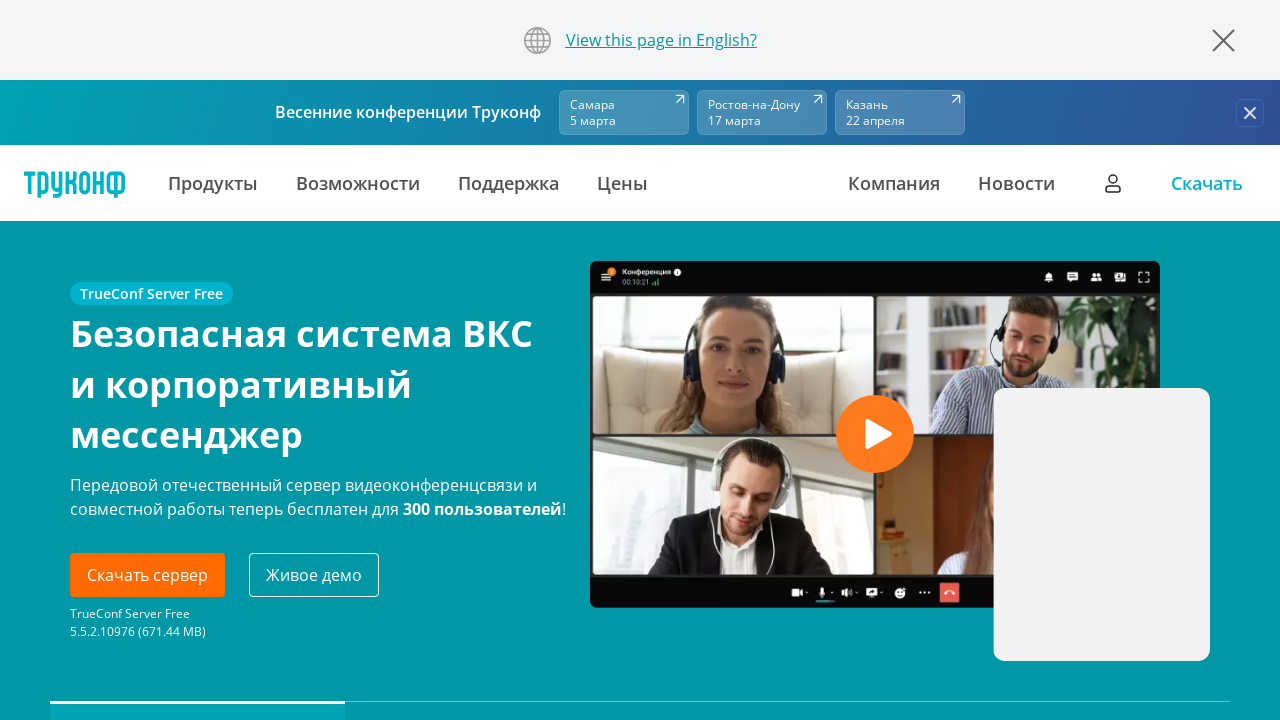

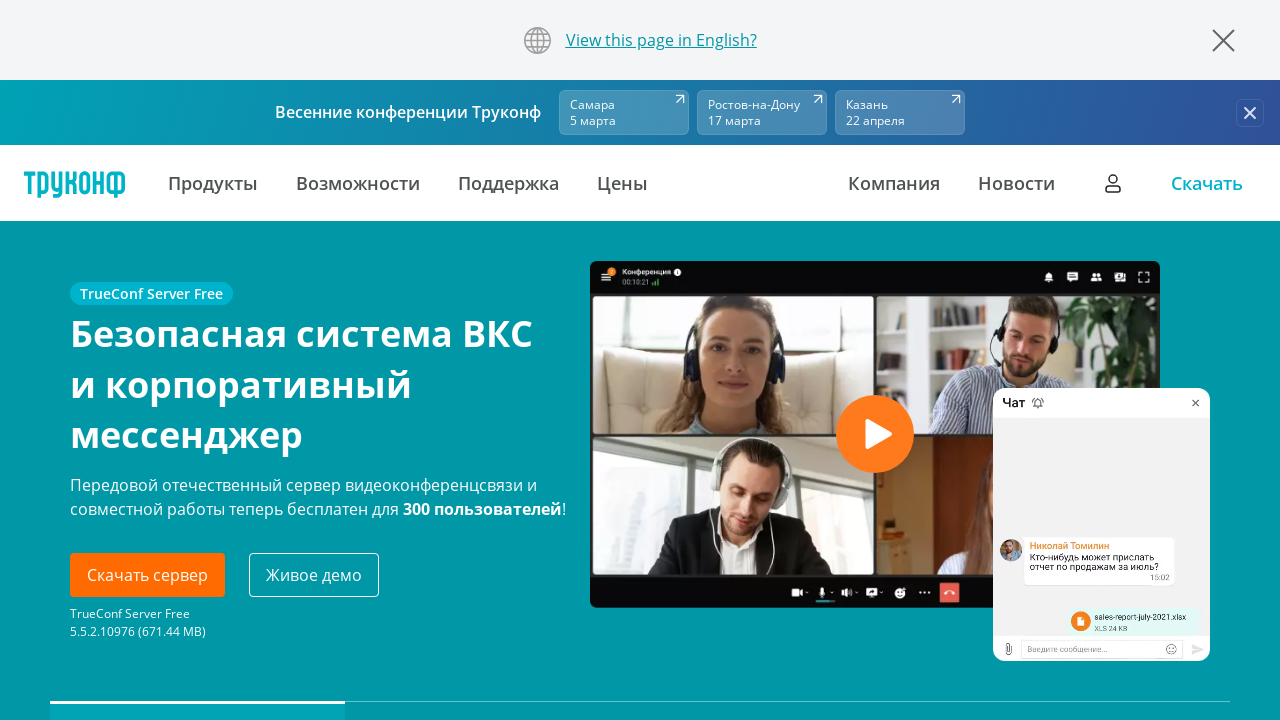